Tests drag and drop functionality on jQueryUI's droppable demo page by dragging a source element onto a target drop zone within an iframe.

Starting URL: https://jqueryui.com/droppable/

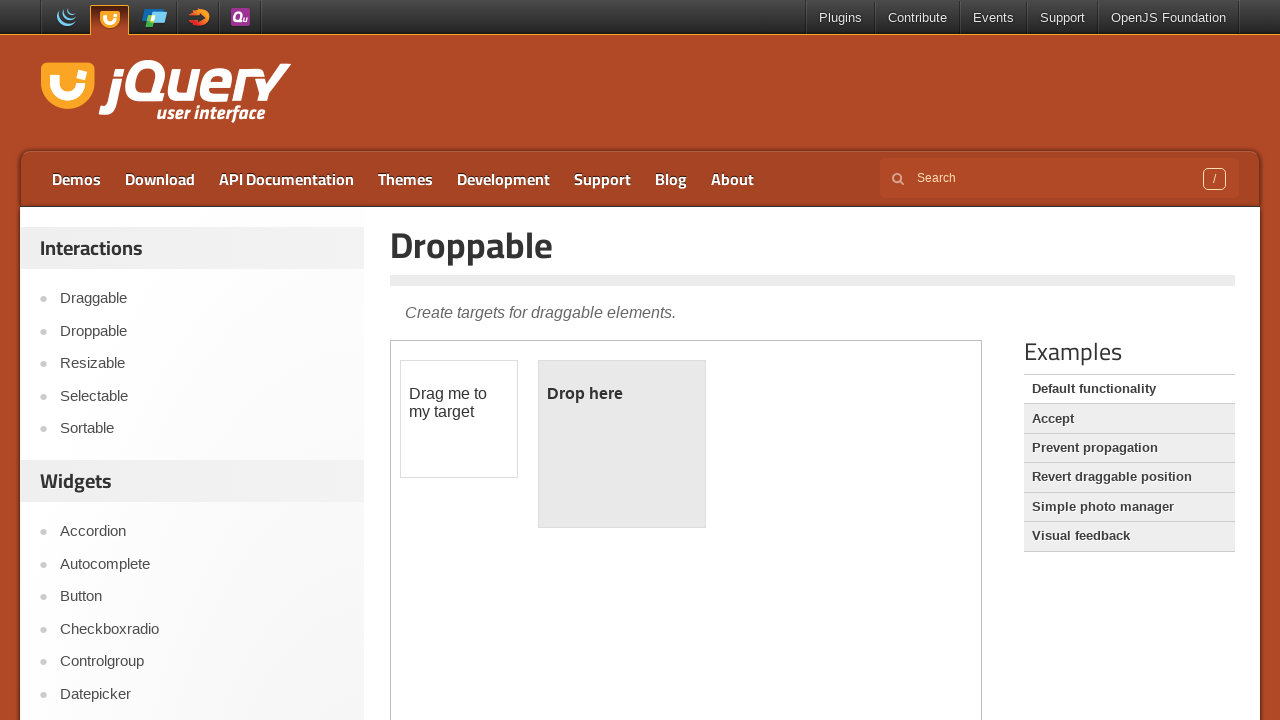

Navigated to jQueryUI droppable demo page
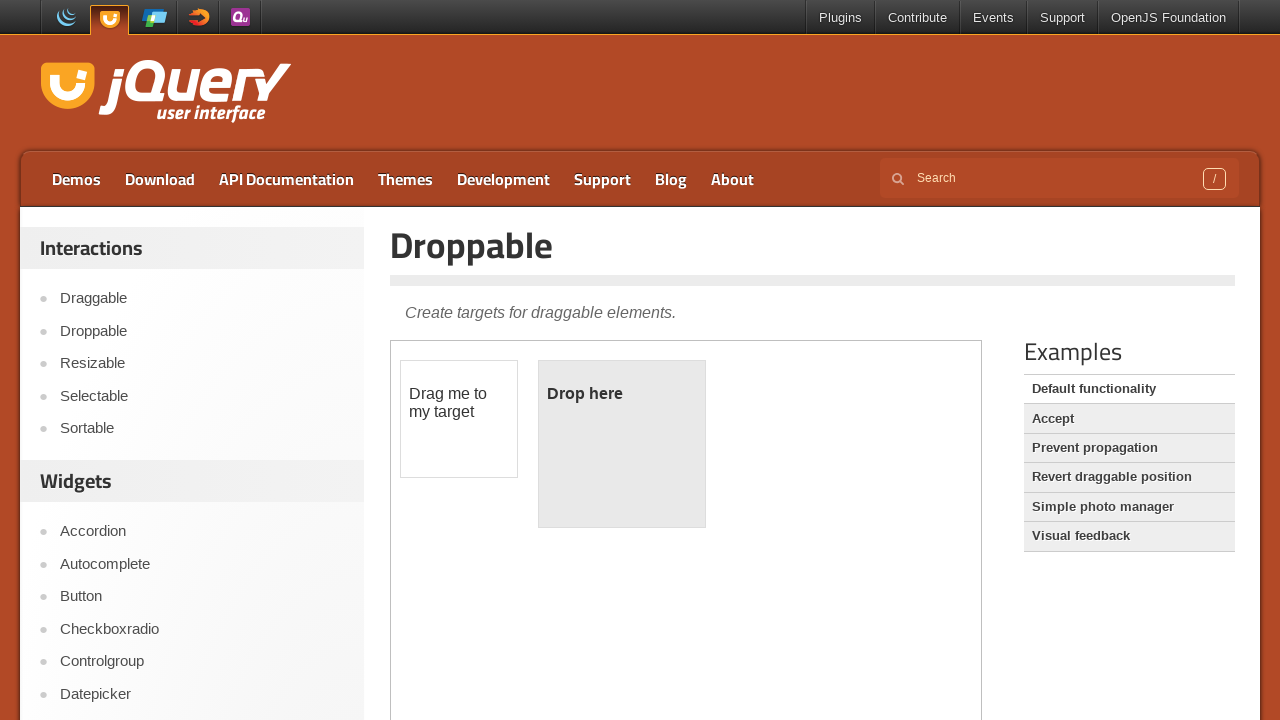

Located the demo iframe
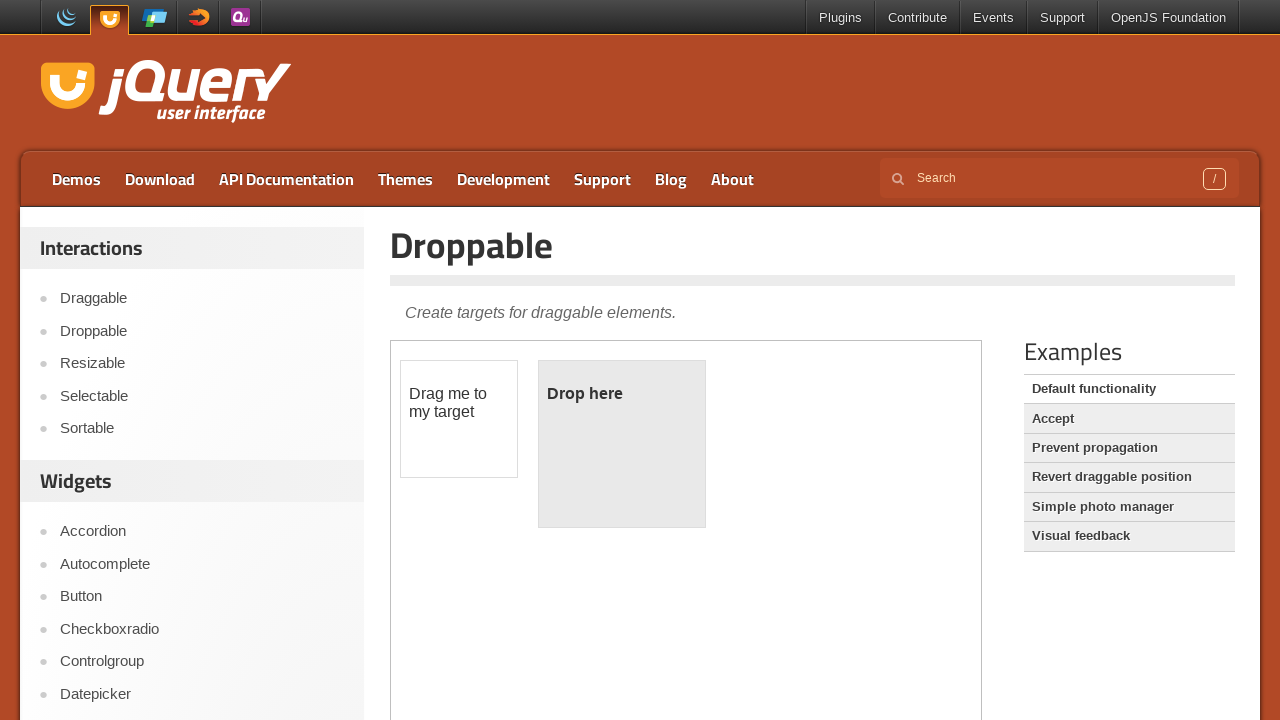

Located the draggable source element
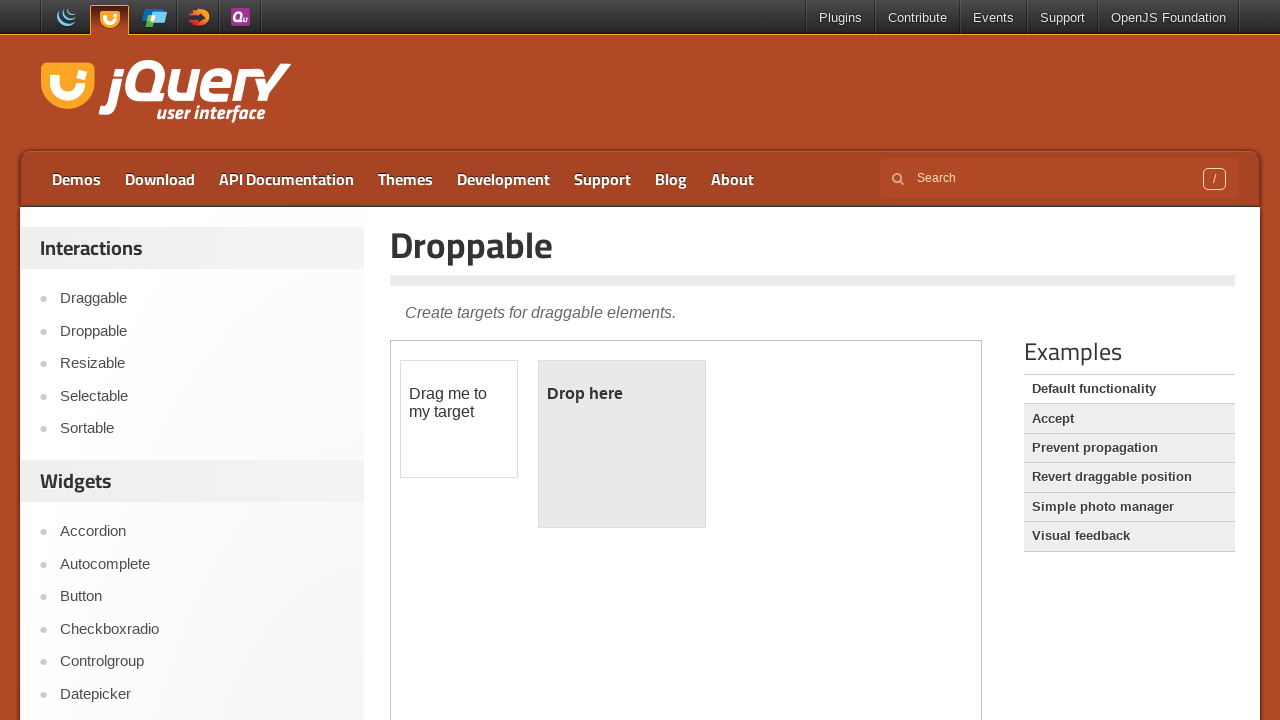

Located the droppable target element
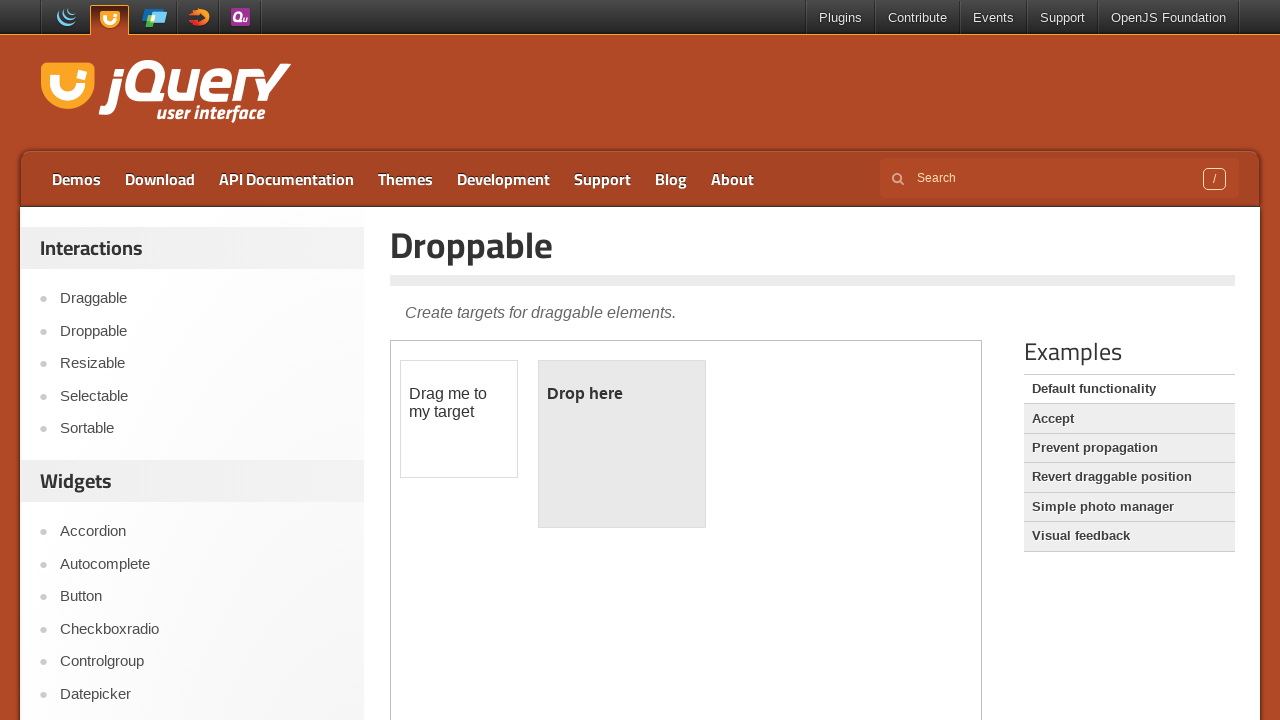

Source element is now visible
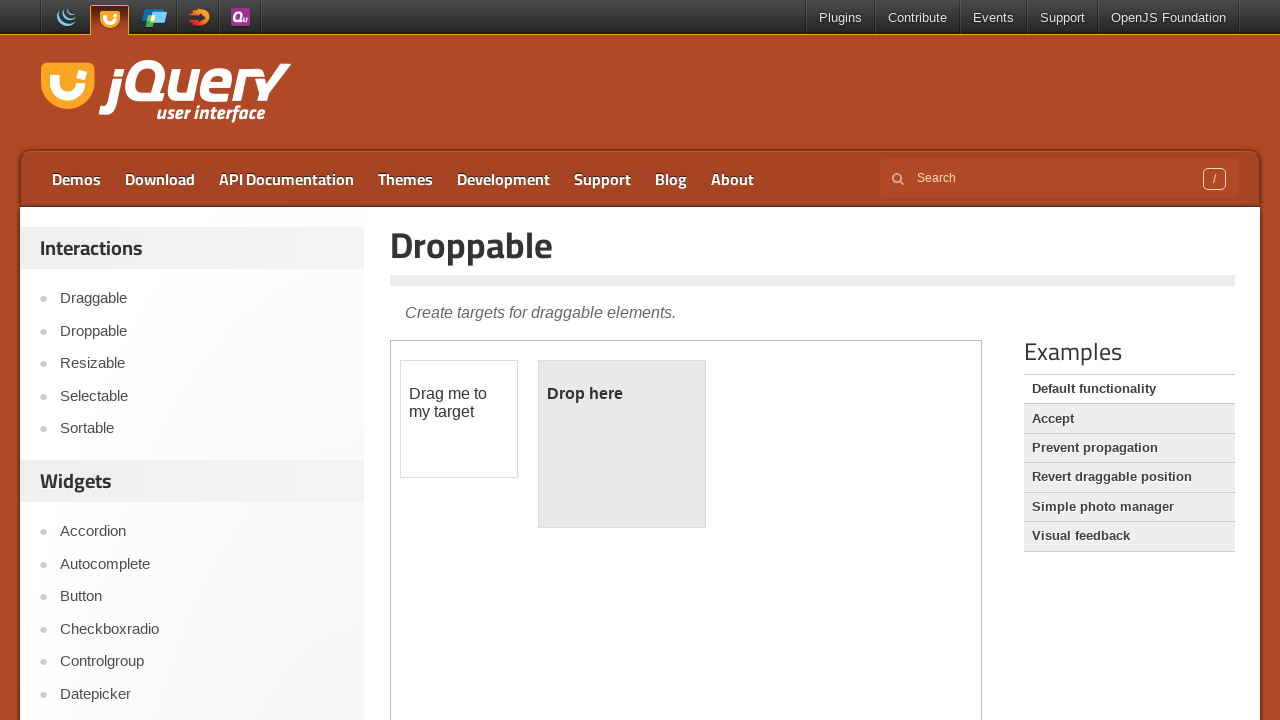

Destination element is now visible
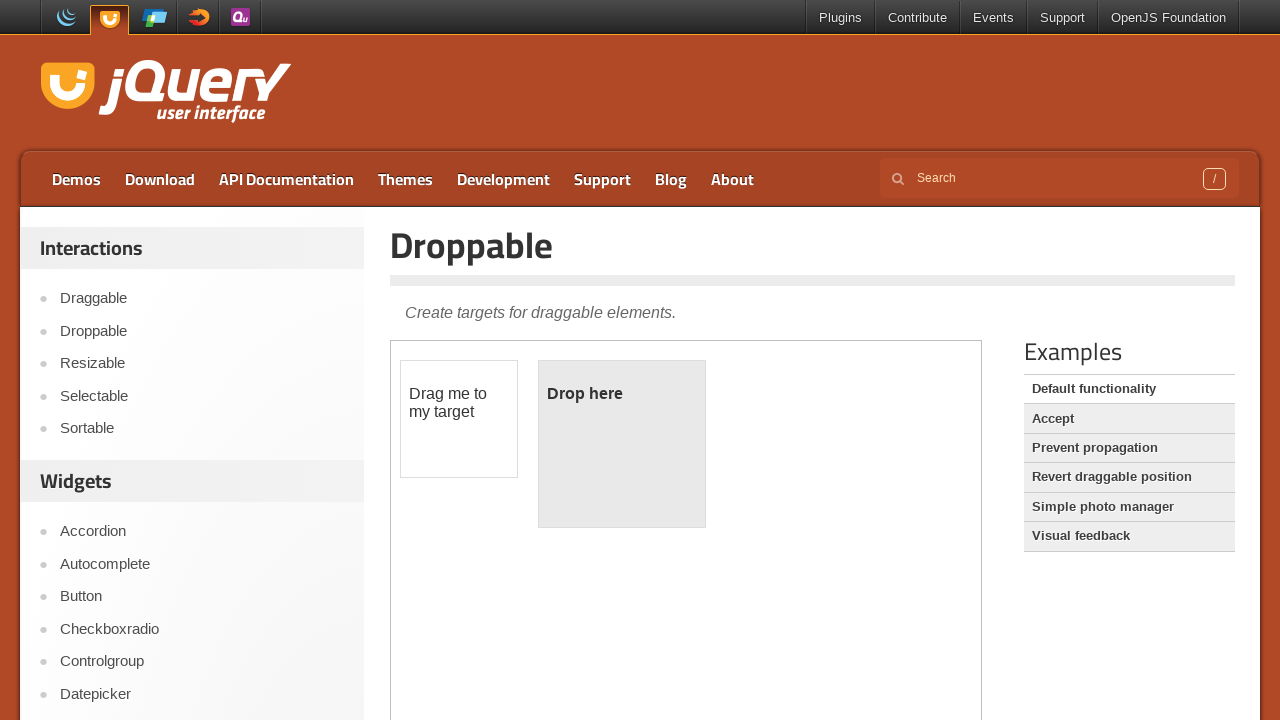

Dragged source element onto destination drop zone at (622, 444)
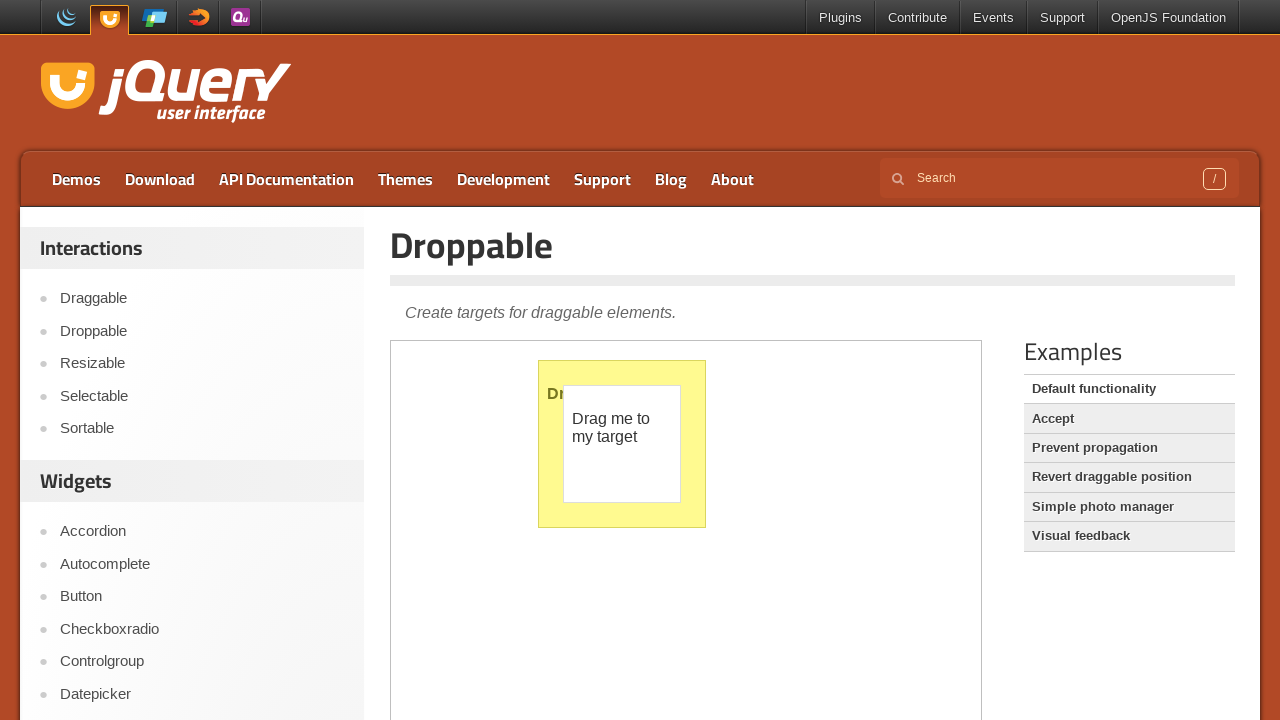

Verified successful drop - droppable element now shows 'Dropped!' text
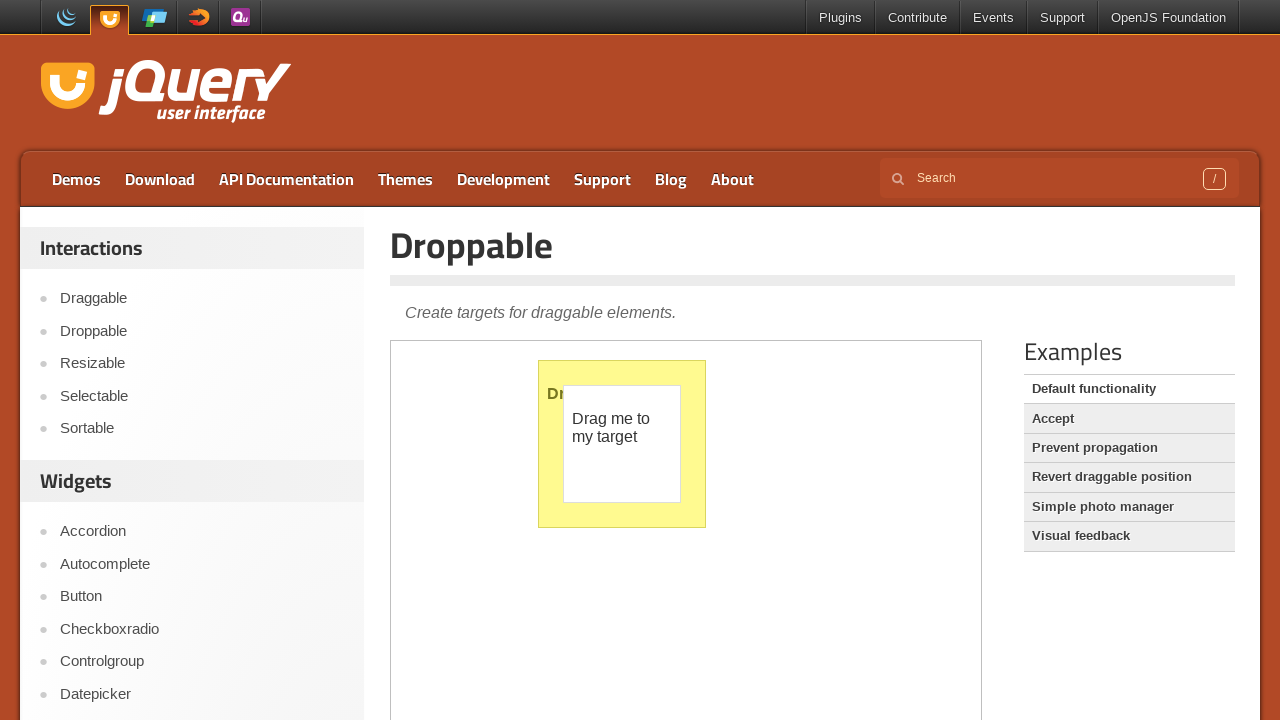

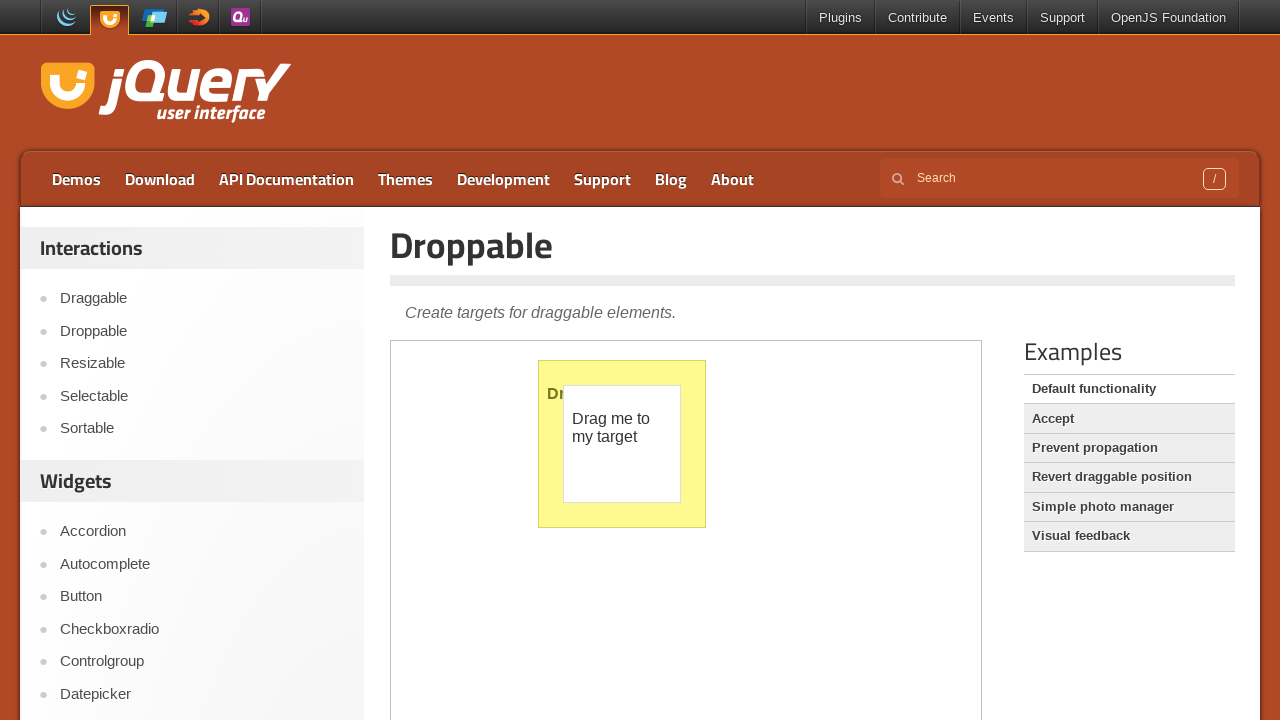